Tests hover functionality by moving the mouse over a figure element and clicking on the "View profile" link that appears

Starting URL: http://the-internet.herokuapp.com/hovers

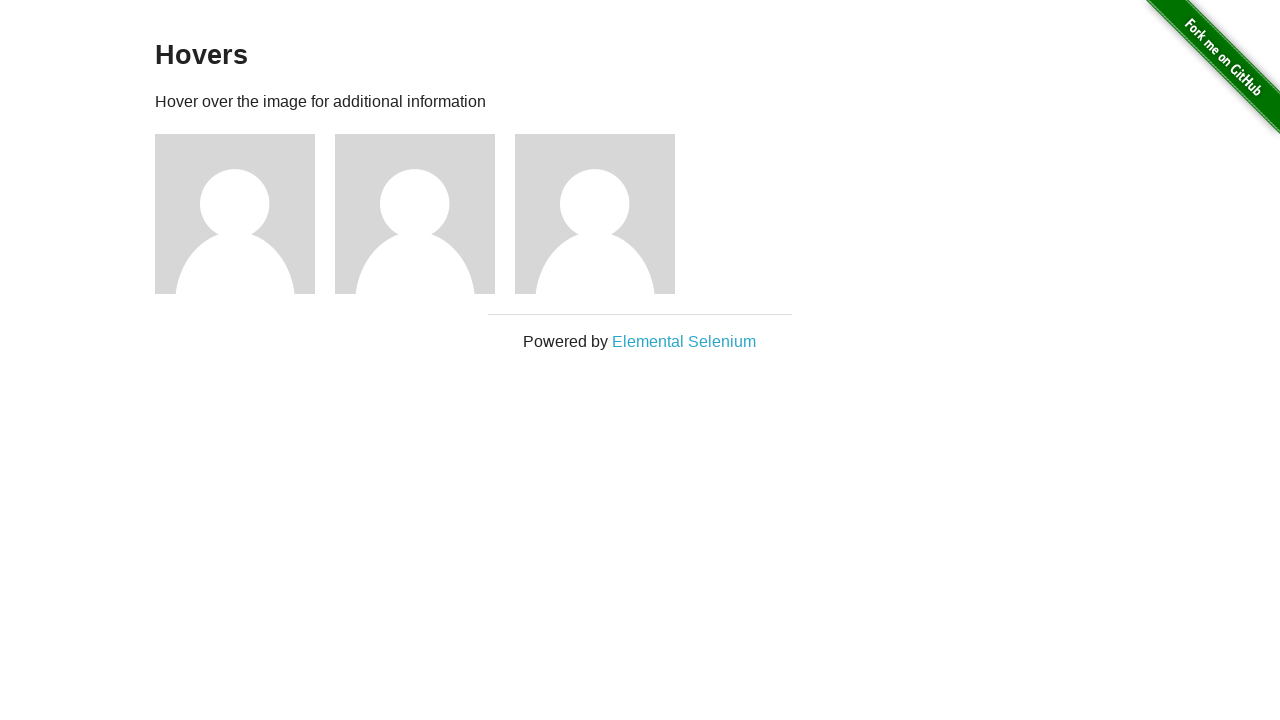

Waited for figure elements to be visible
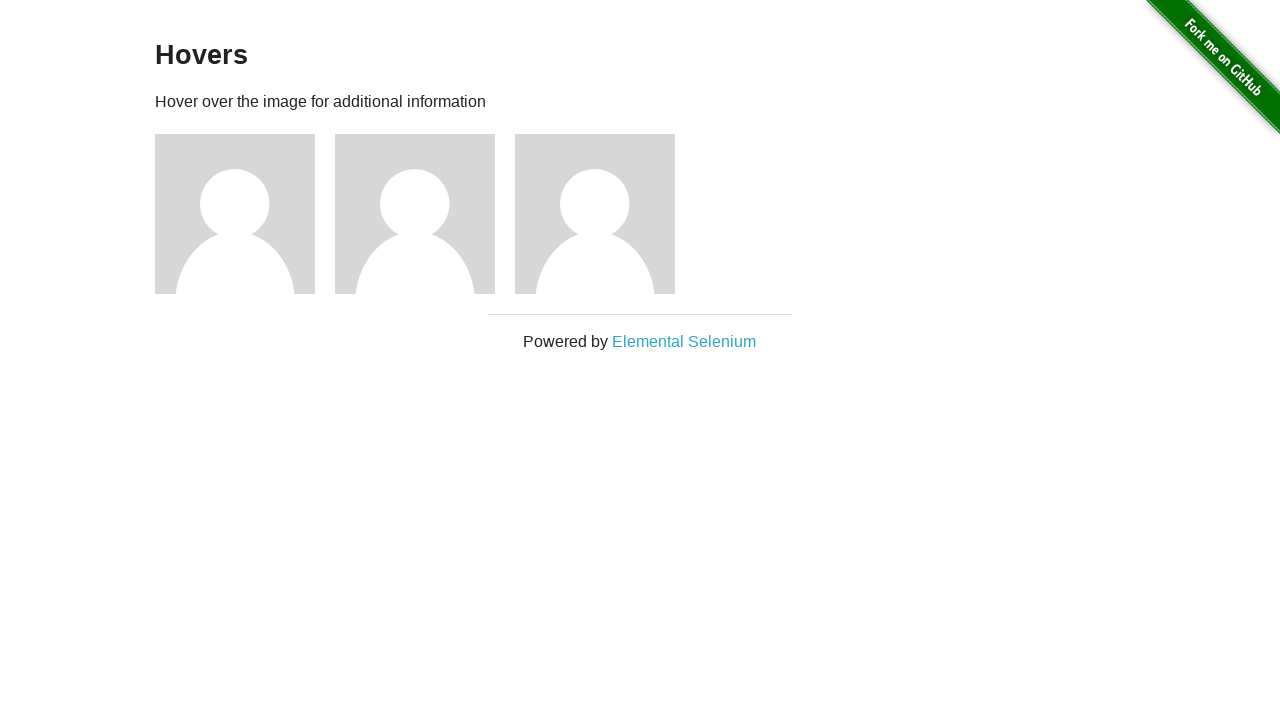

Located the first figure element
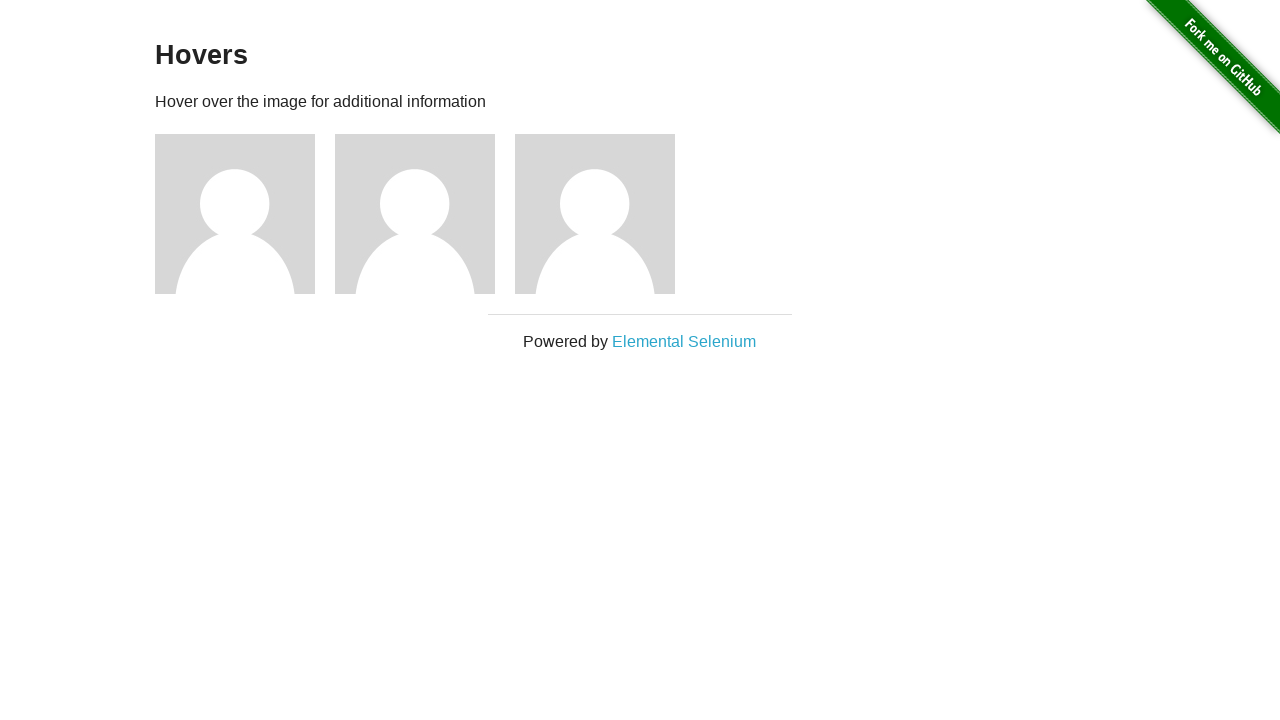

Hovered over the first figure element to reveal 'View profile' link at (245, 214) on .figure >> nth=0
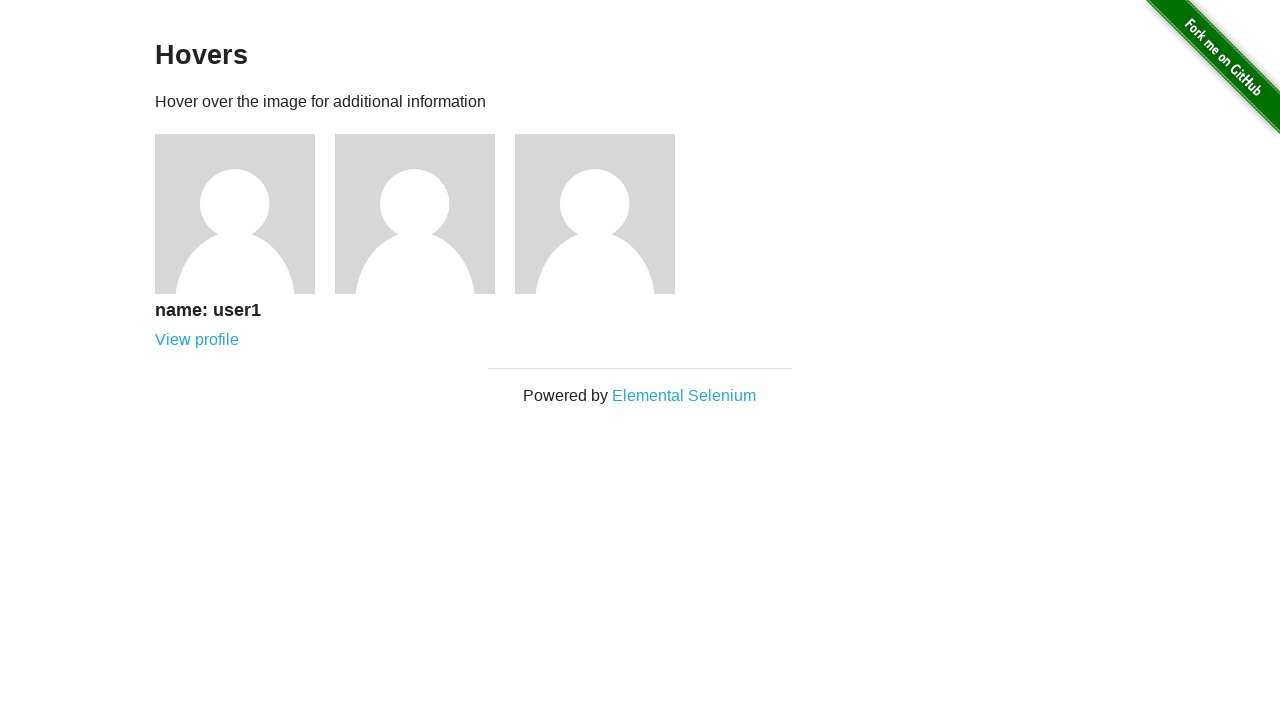

Clicked on the 'View profile' link at (197, 340) on [href='/users/1']
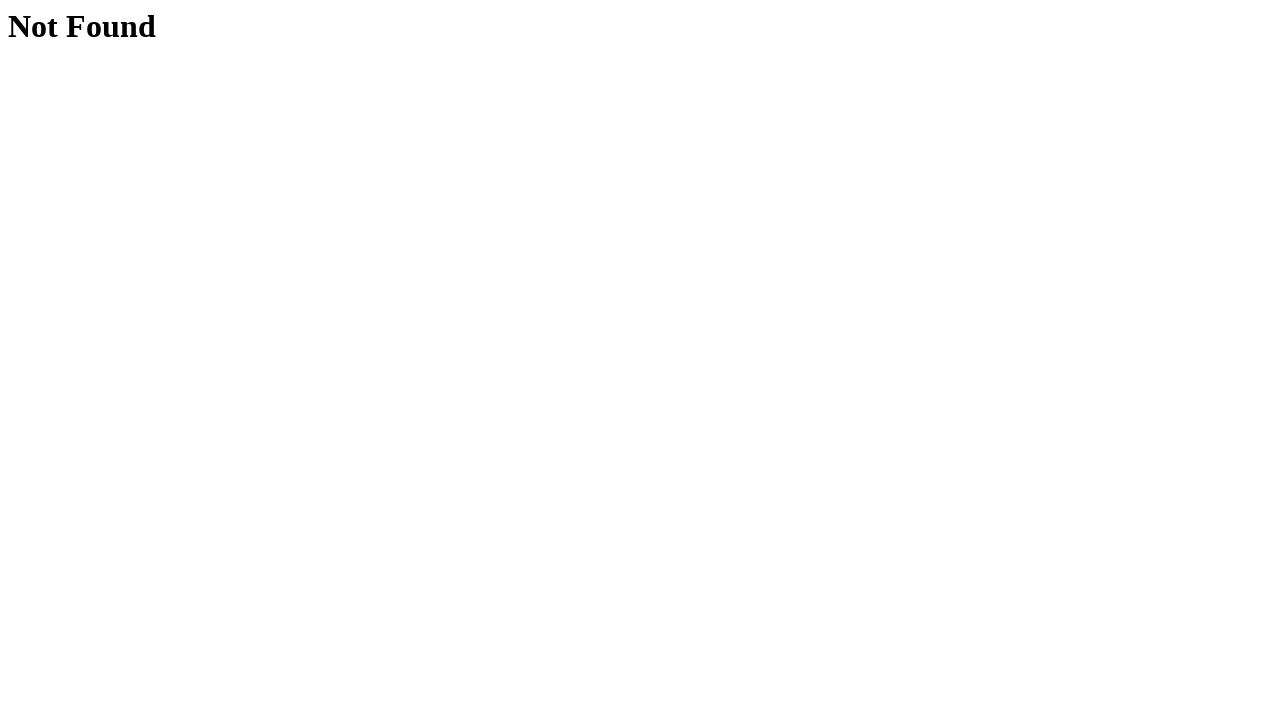

Page navigation completed and DOM content loaded
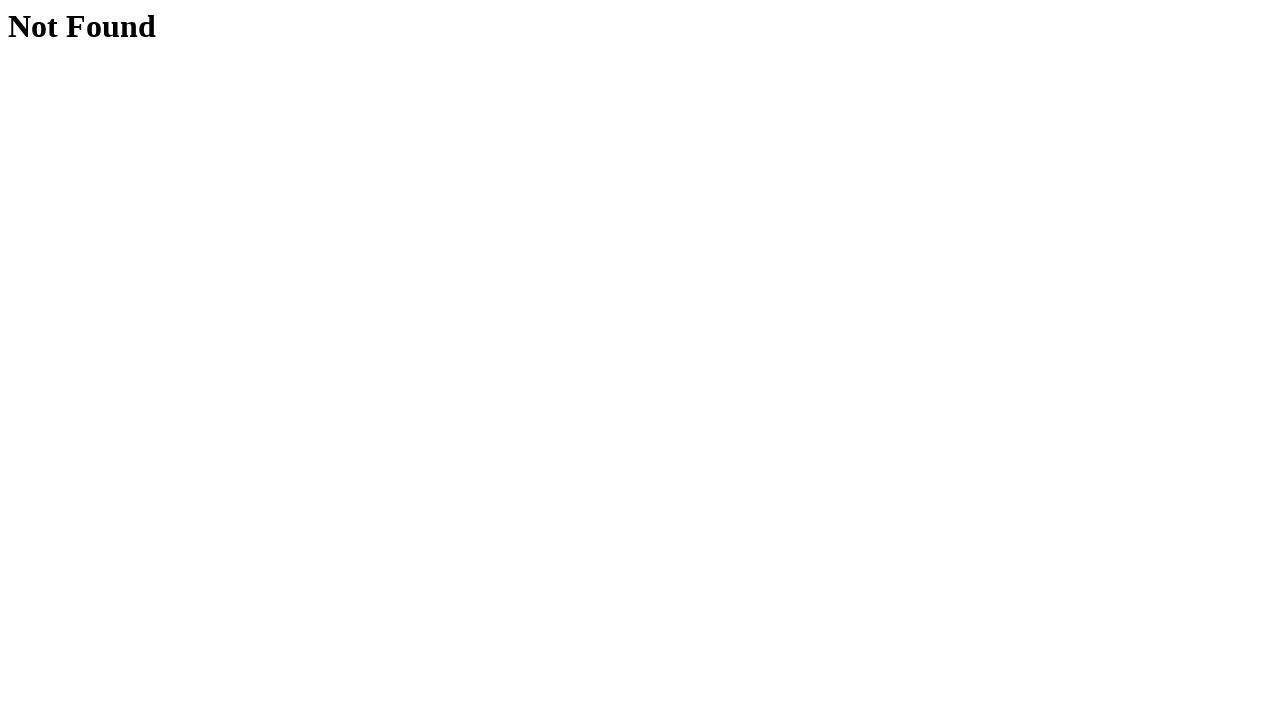

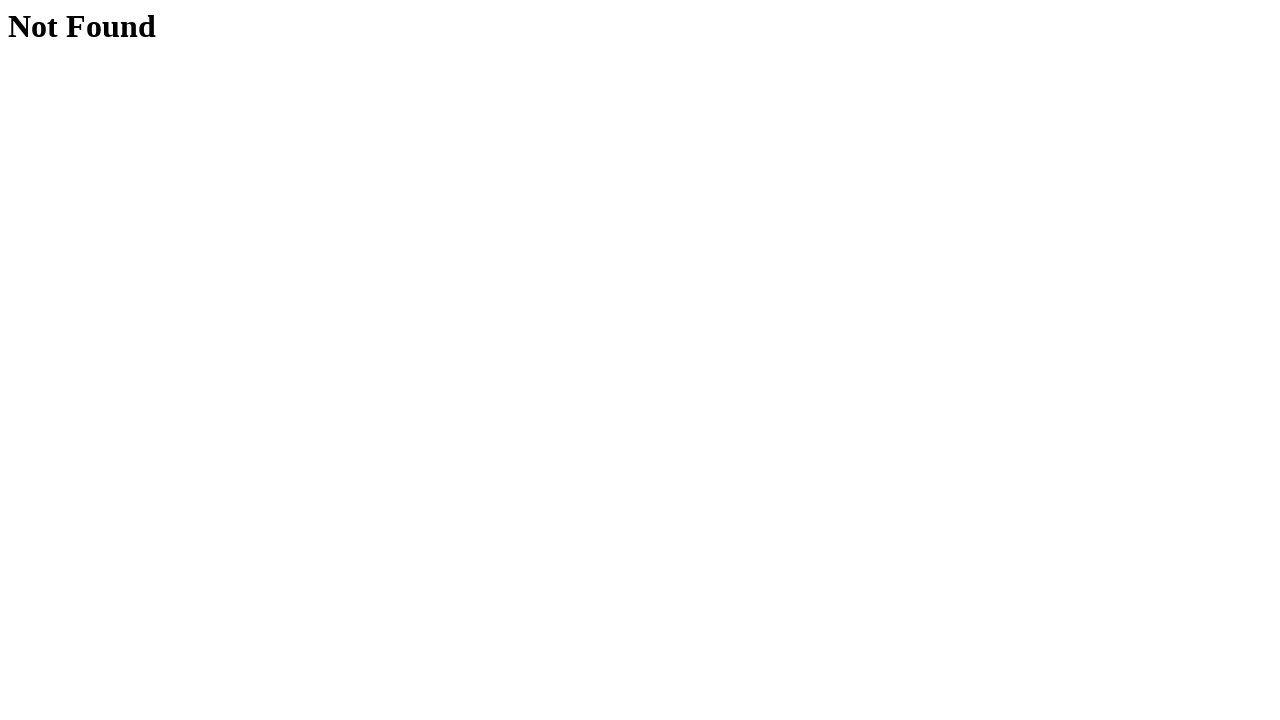